Tests JavaScript alert handling by clicking a button that triggers an alert, accepting it, then reading a value from the page, calculating a mathematical result, and submitting the answer.

Starting URL: http://suninjuly.github.io/alert_accept.html

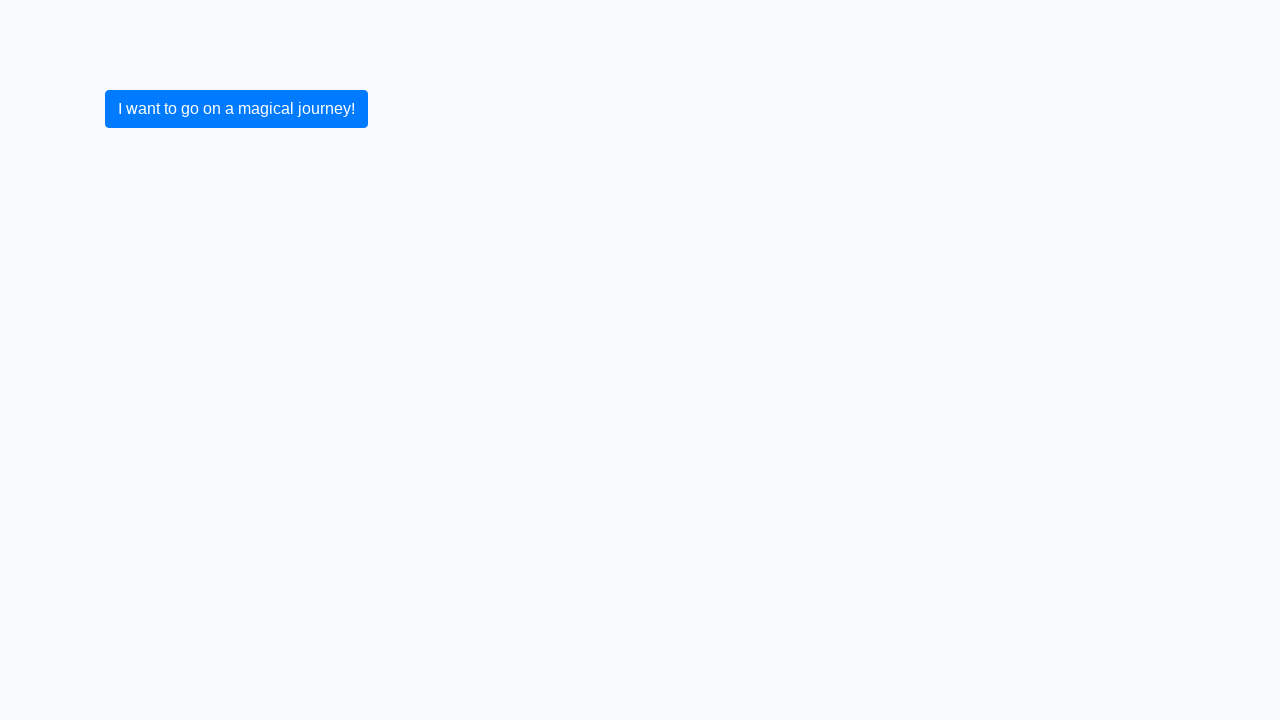

Set up alert handler to automatically accept dialogs
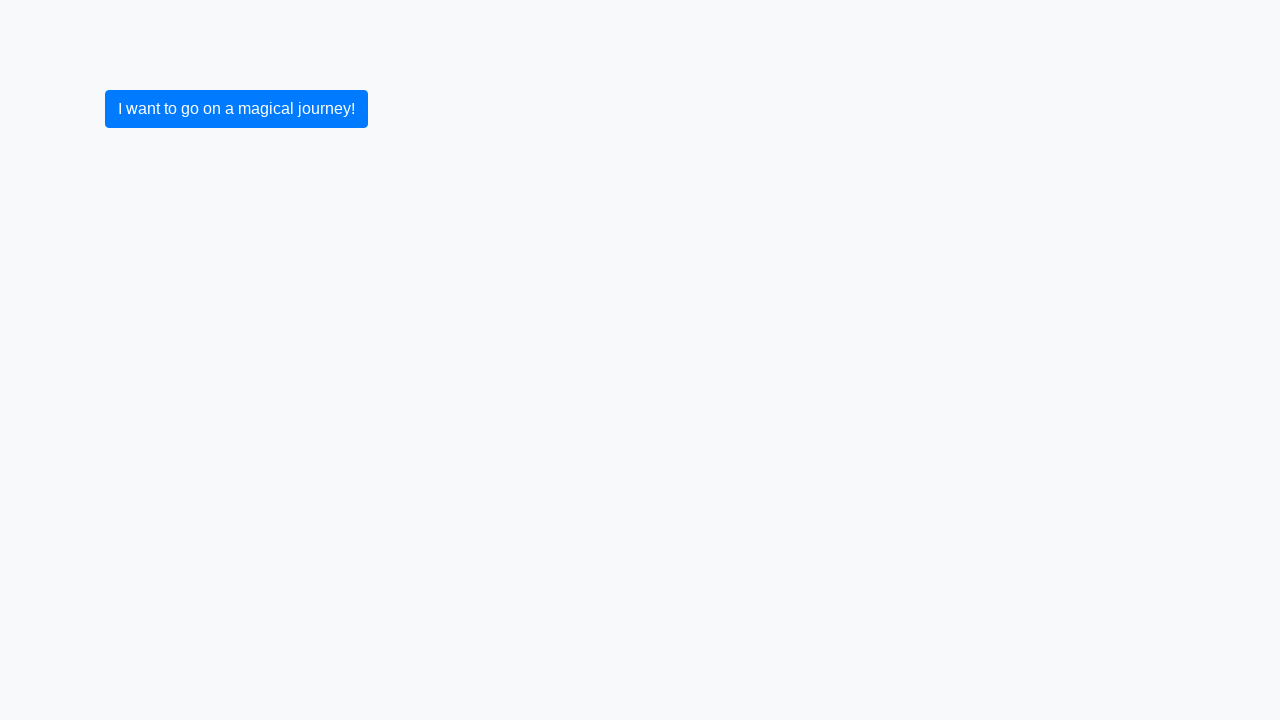

Clicked button to trigger alert at (236, 109) on button.btn
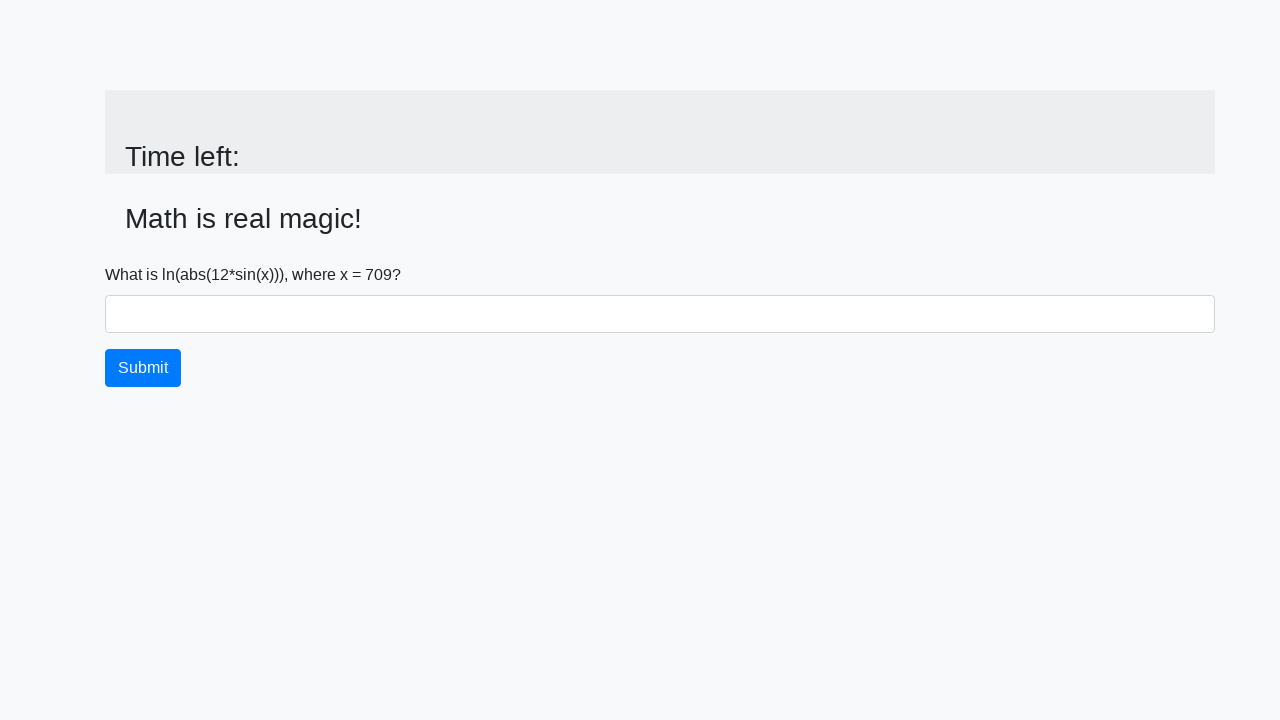

Waited for input value element to be visible after alert was accepted
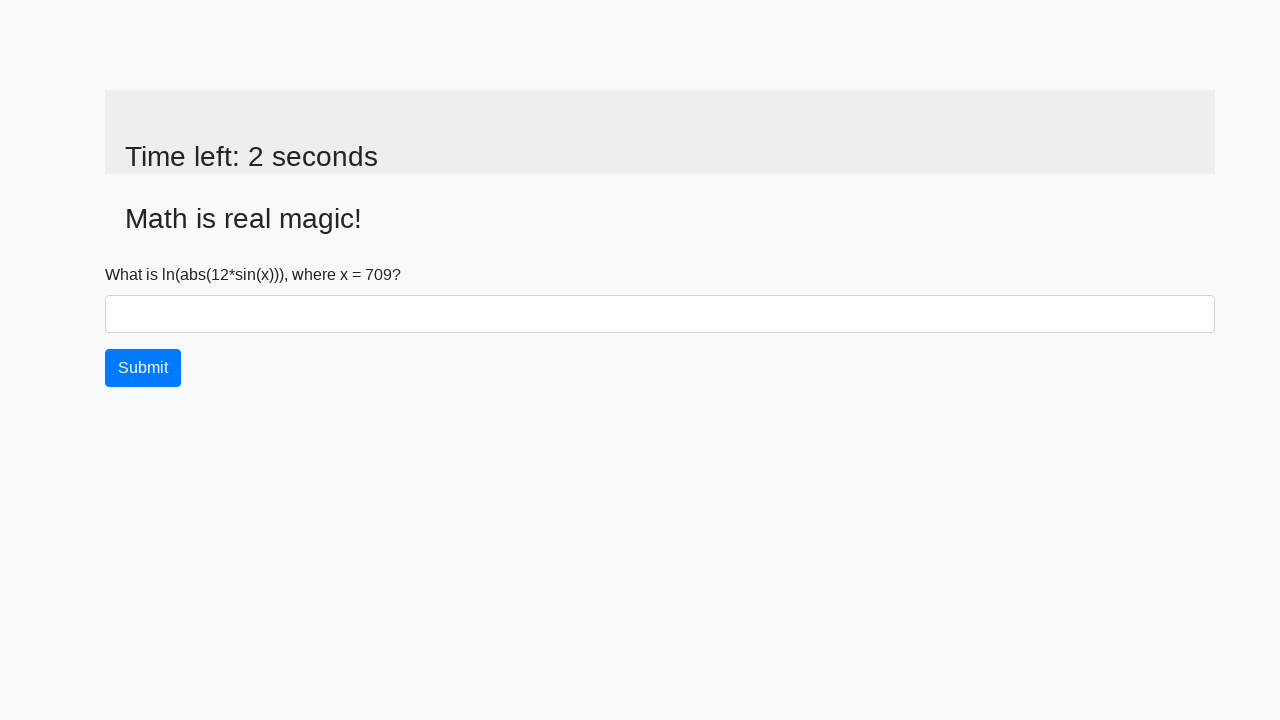

Retrieved value from page: 709
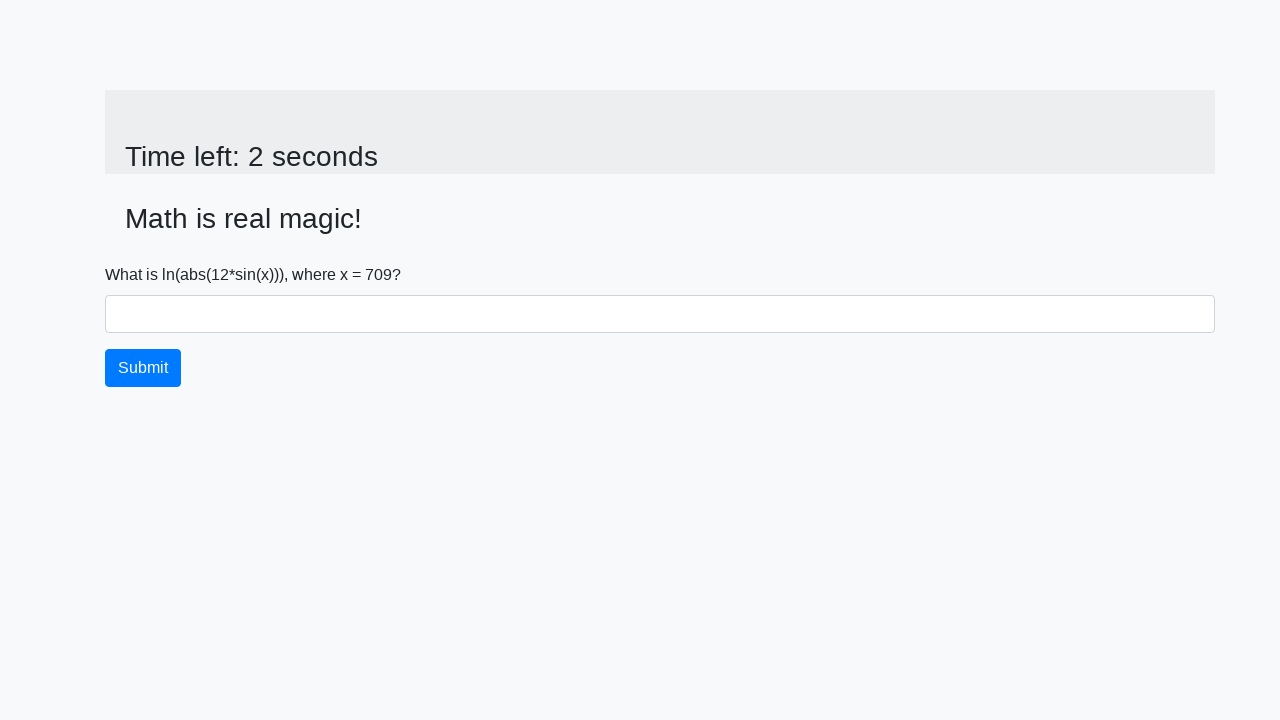

Calculated mathematical result: 2.3122641900187957
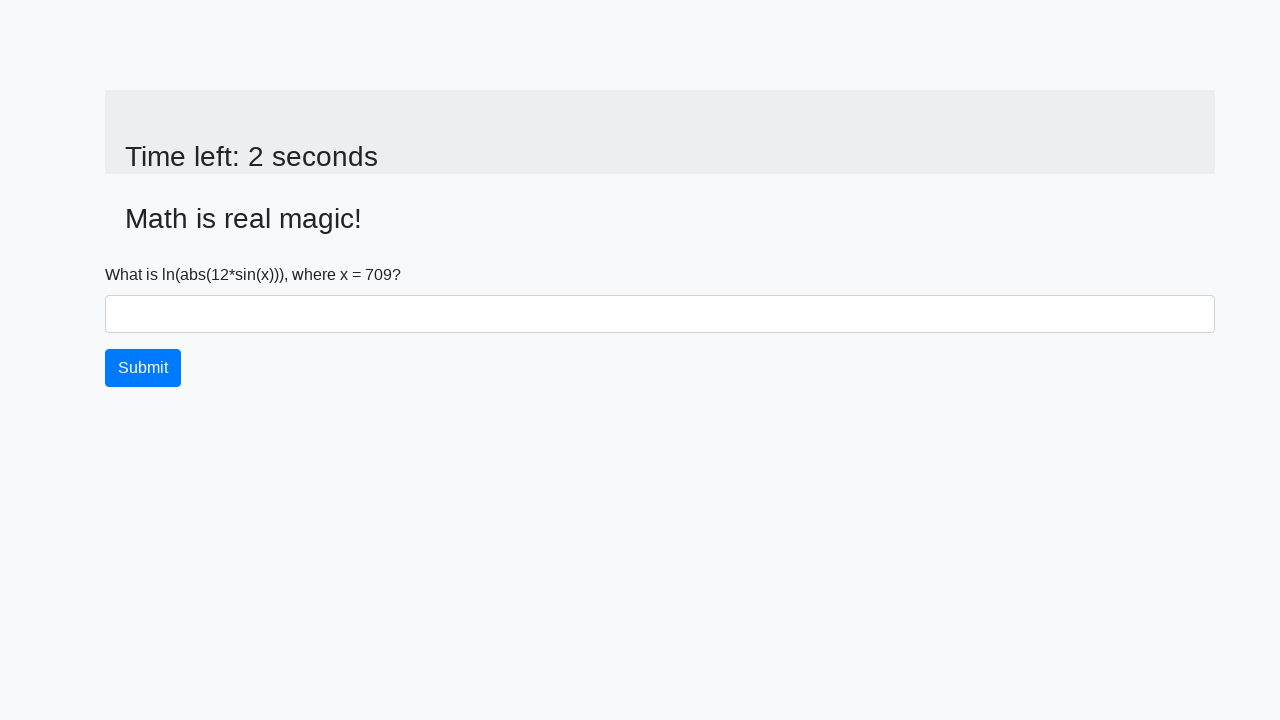

Filled answer field with calculated value: 2.3122641900187957 on #answer
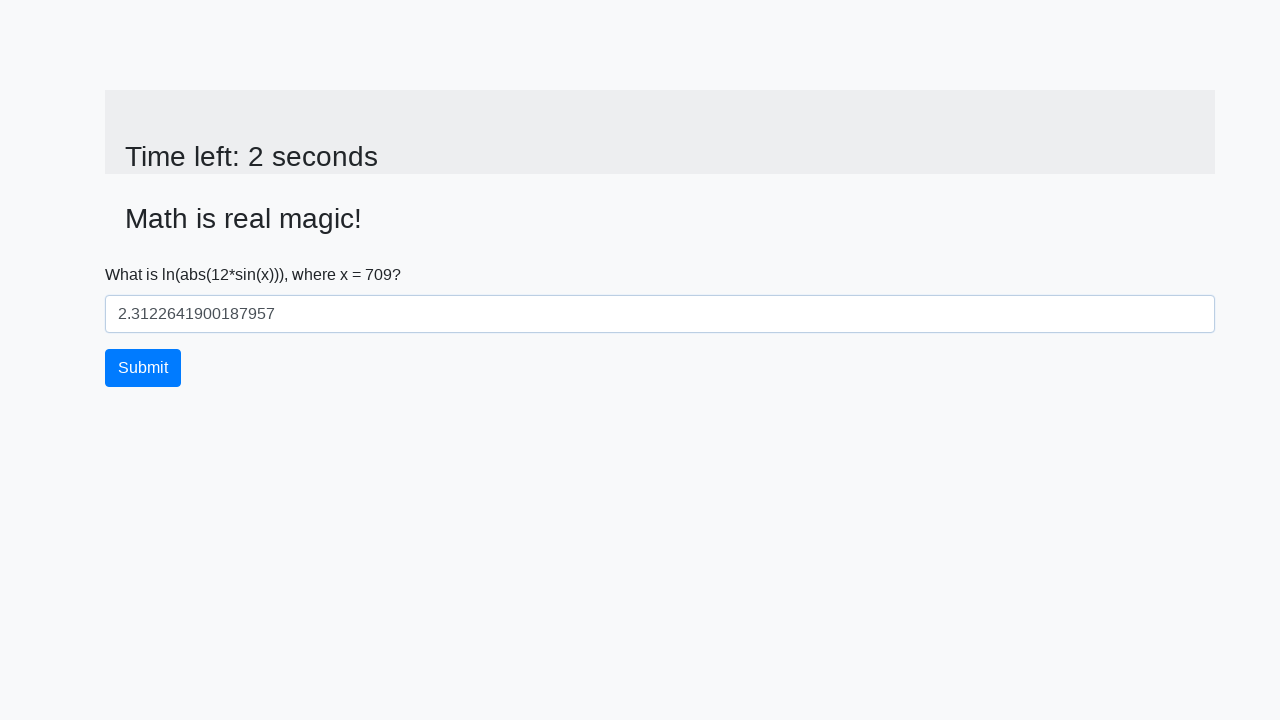

Clicked submit button to submit answer at (143, 368) on button.btn
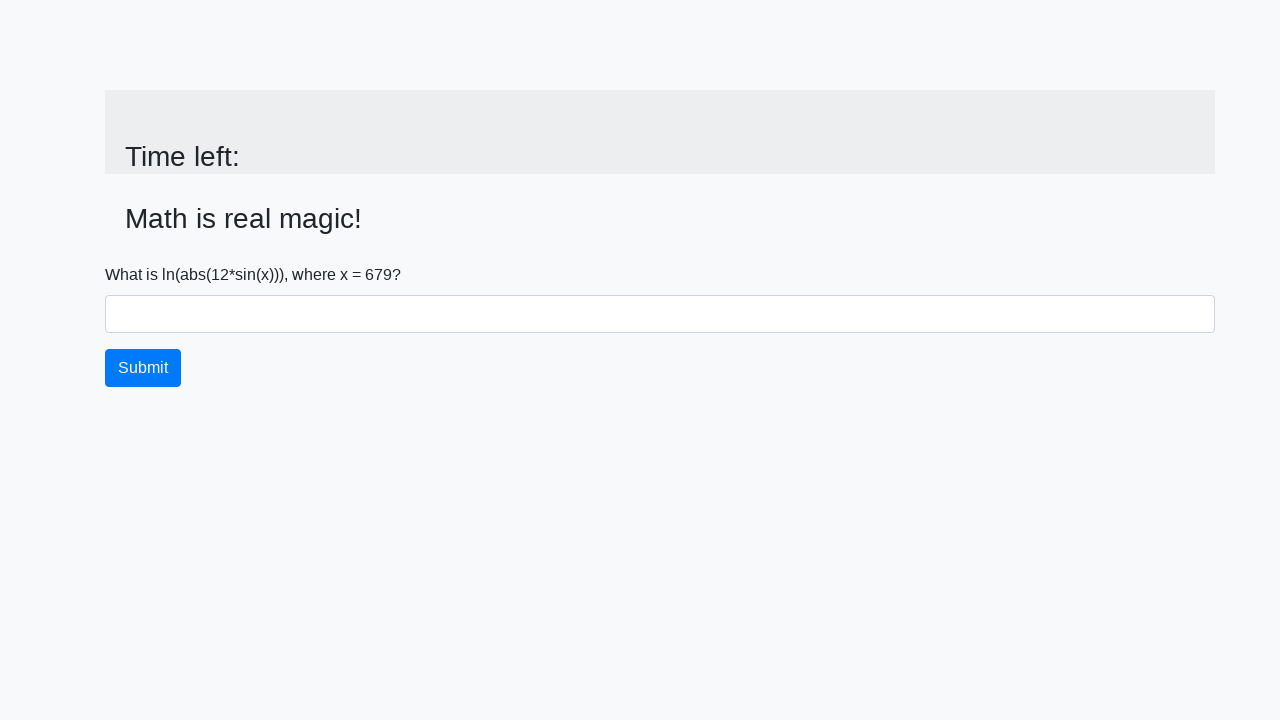

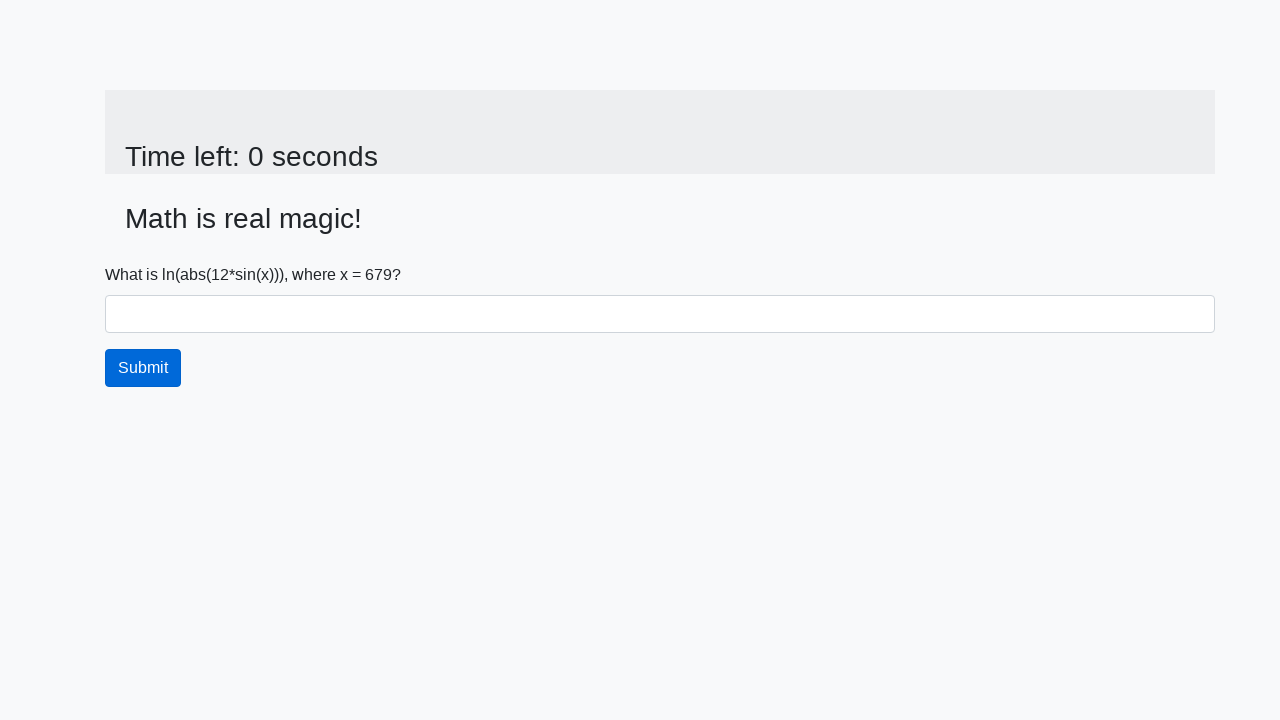